Tests that a password shorter than 7 characters is validated as invalid

Starting URL: https://testpages.eviltester.com/styled/apps/7charval/simple7charvalidation.html

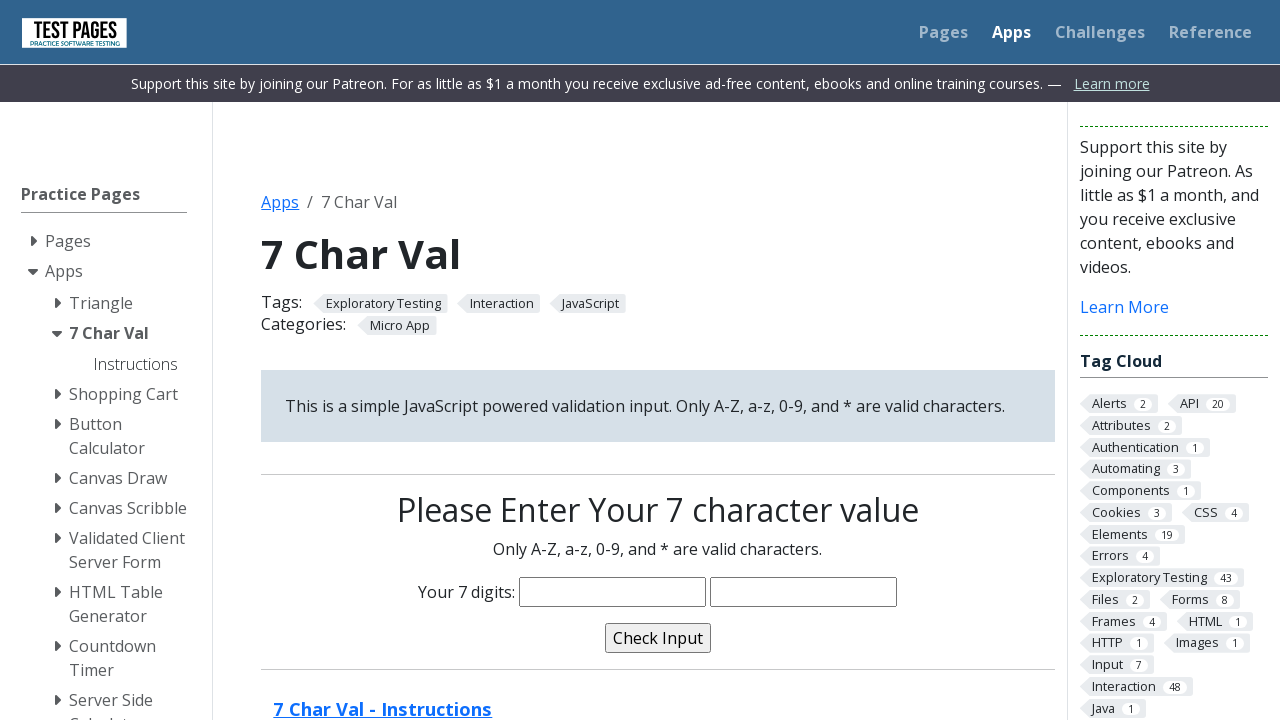

Filled password field with 4-character password 'hada' on input[name='characters']
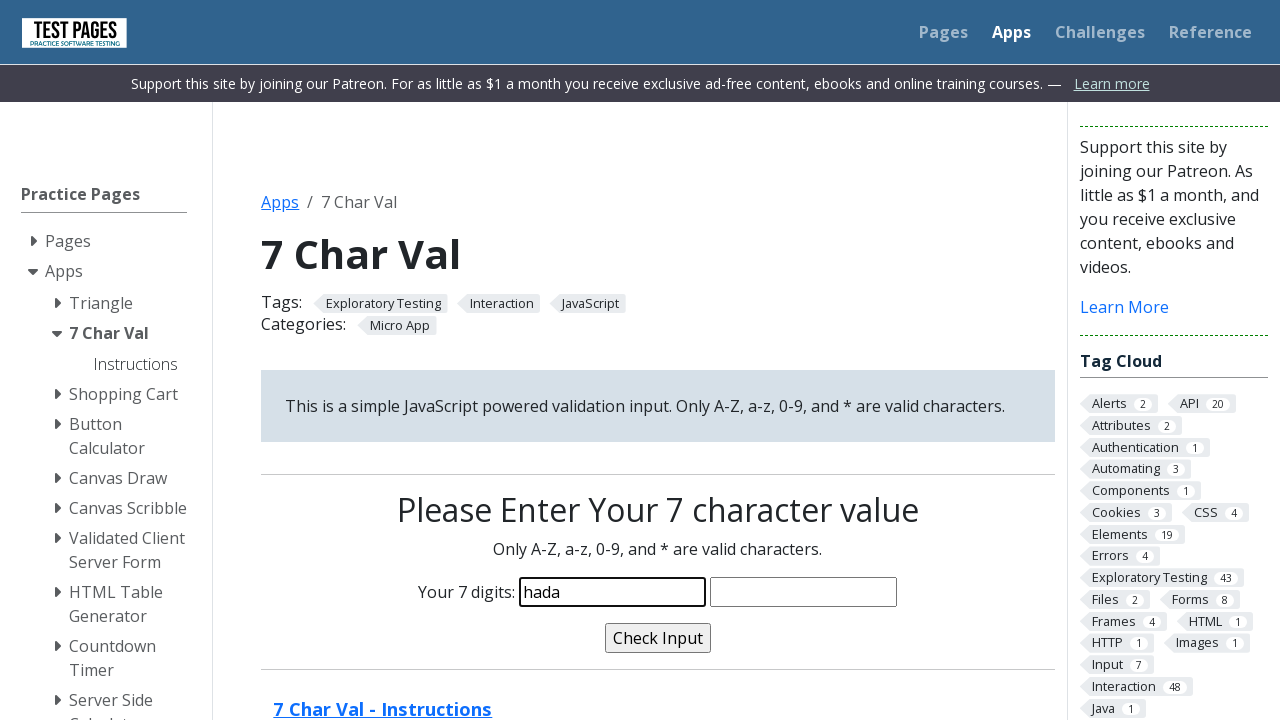

Clicked validate button at (658, 638) on input[name='validate']
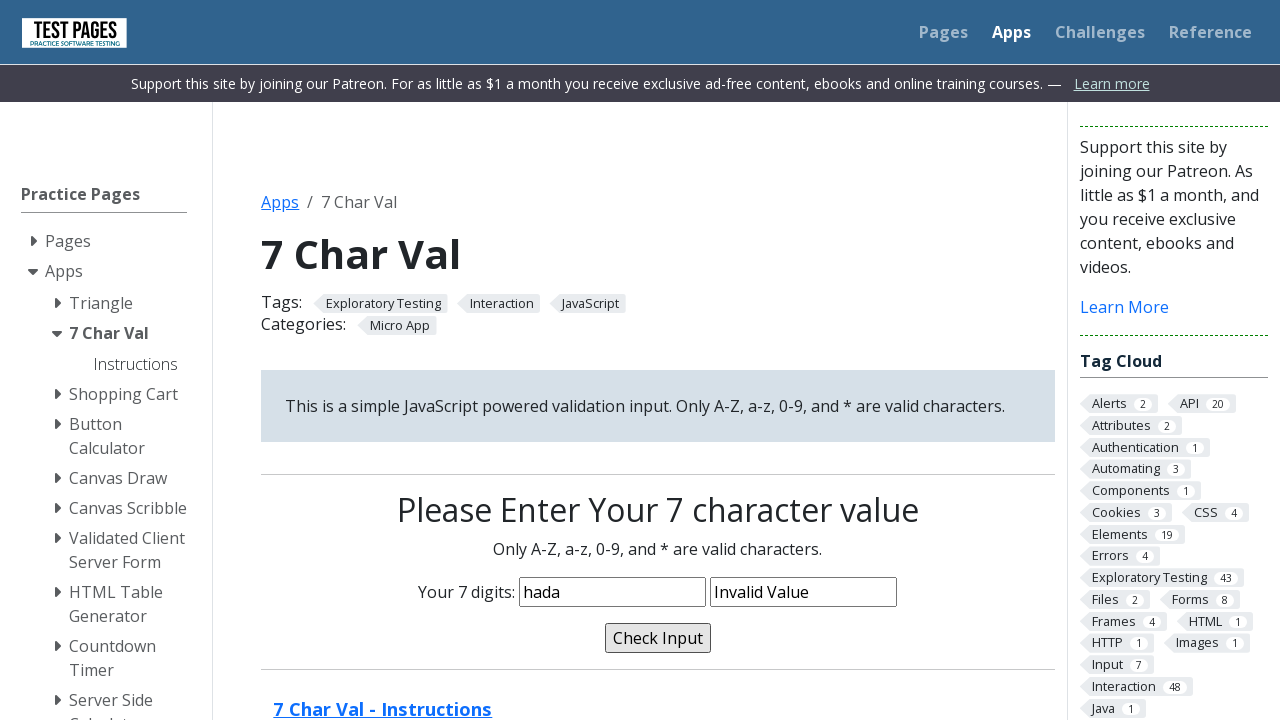

Validation message confirmed as 'Invalid Value' for short password
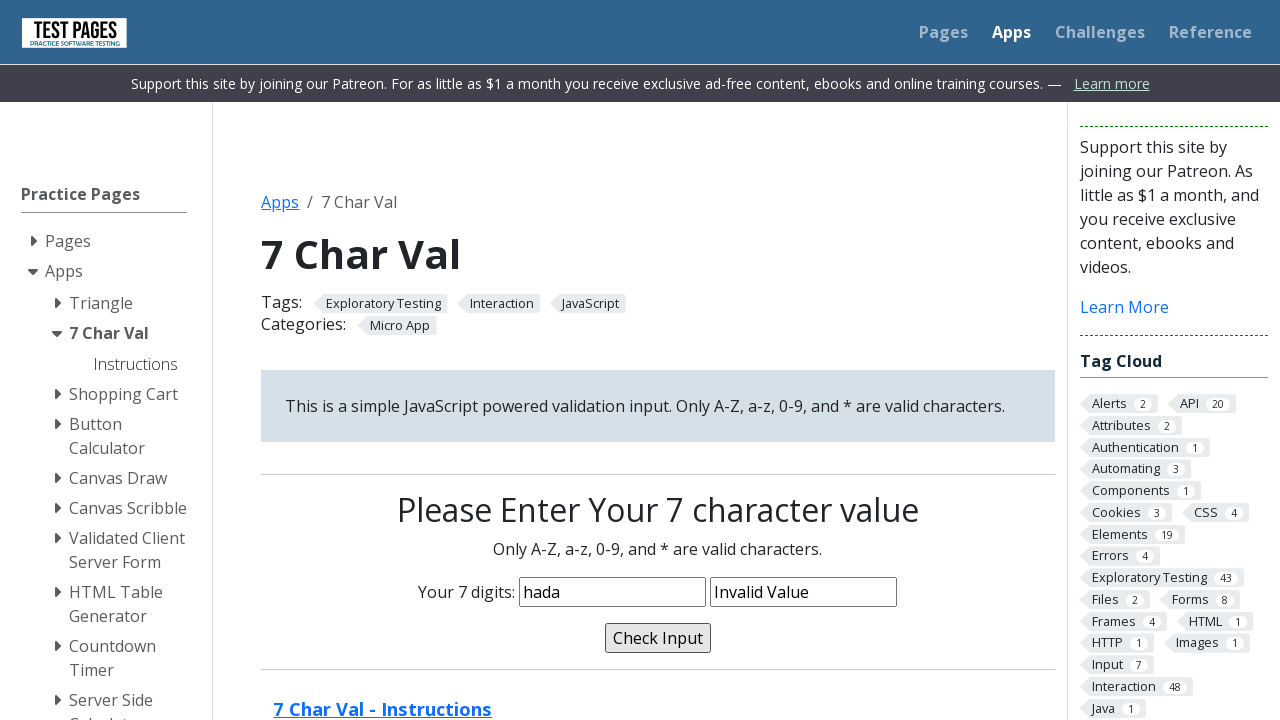

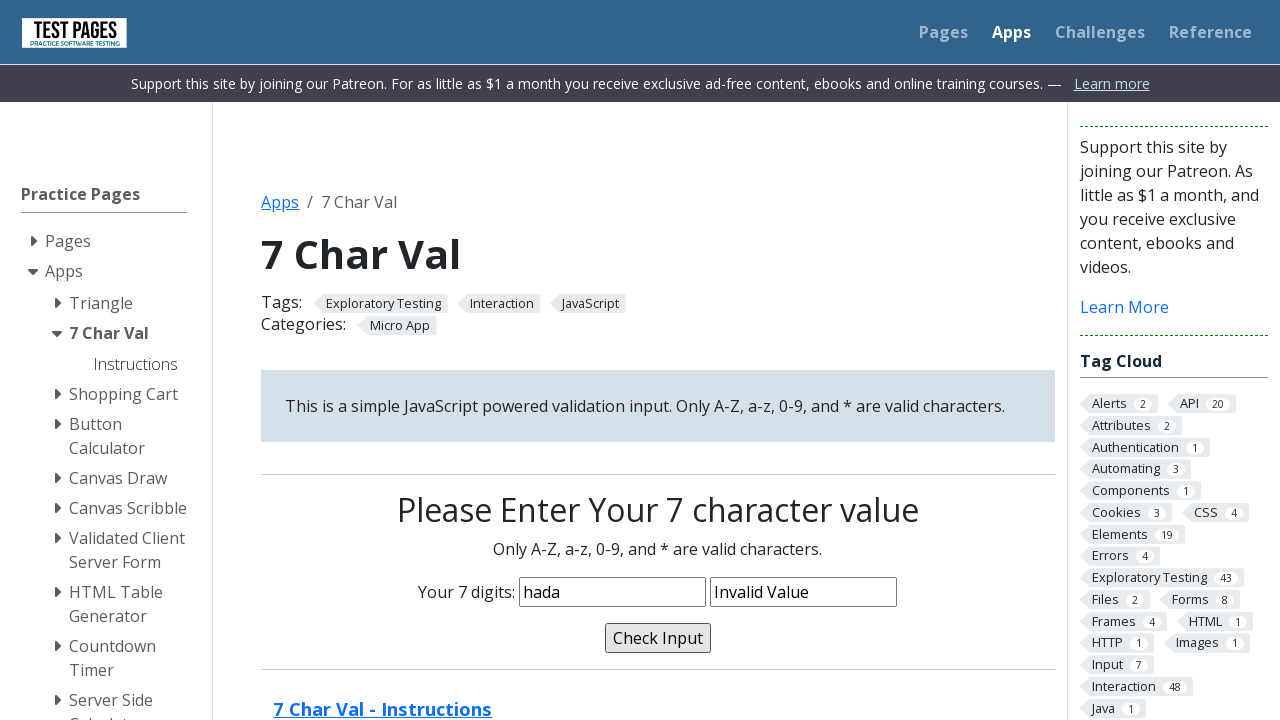